Verifies that the forgot password page displays correctly by checking that 5 key elements are present: the "Forgot Password" heading, email label, email input field, retrieve password button, and "Powered by LOOPCAMP" footer text.

Starting URL: https://loopcamp.vercel.app/forgot-password.html

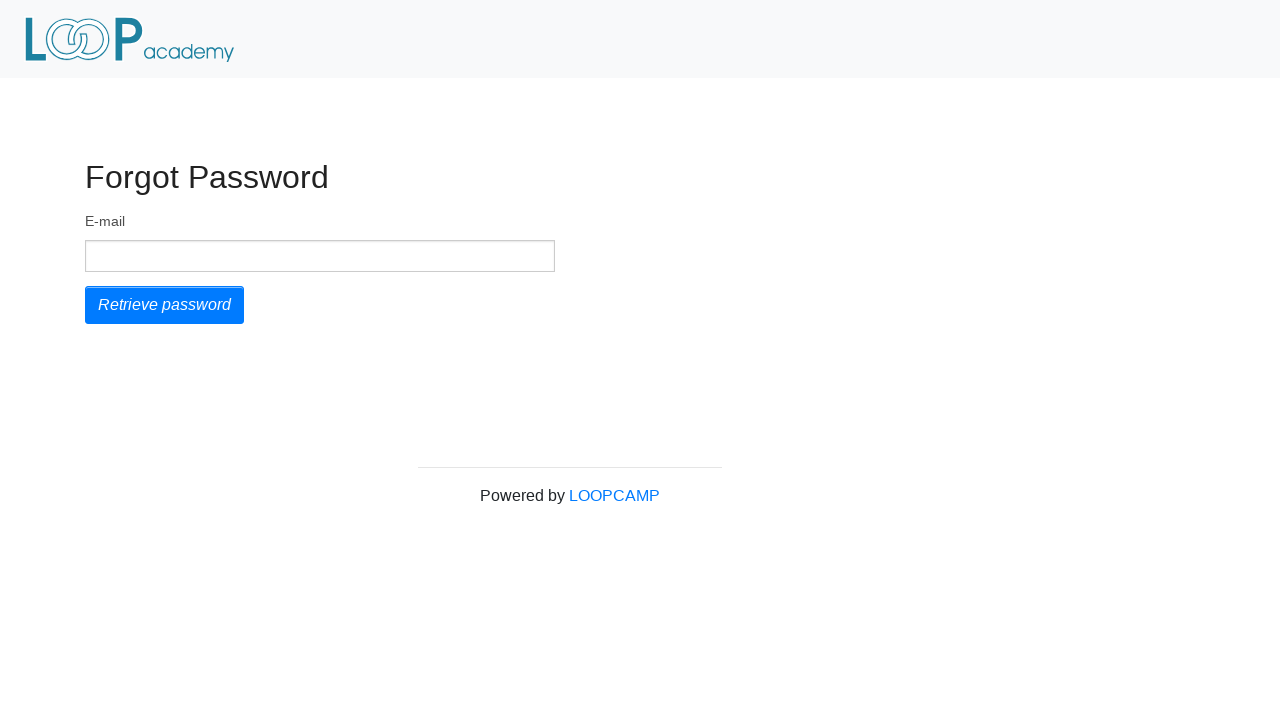

Navigated to forgot password page
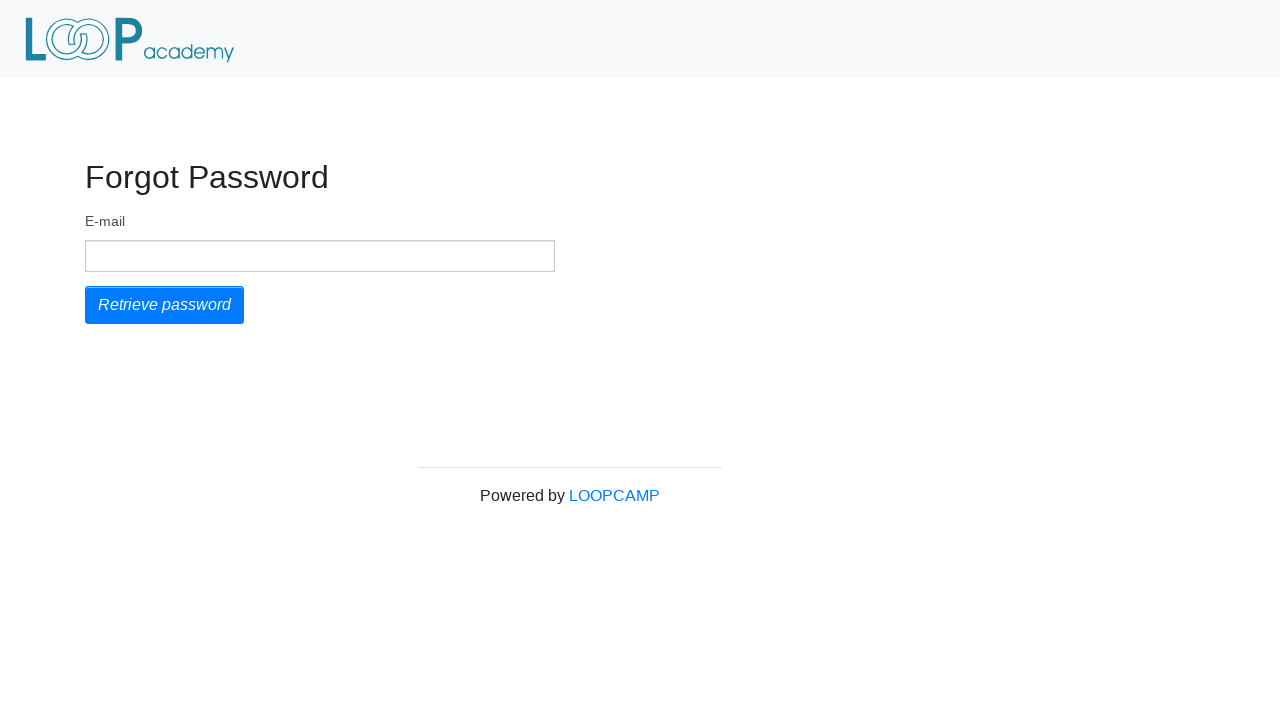

Waited for 'Forgot Password' heading to load
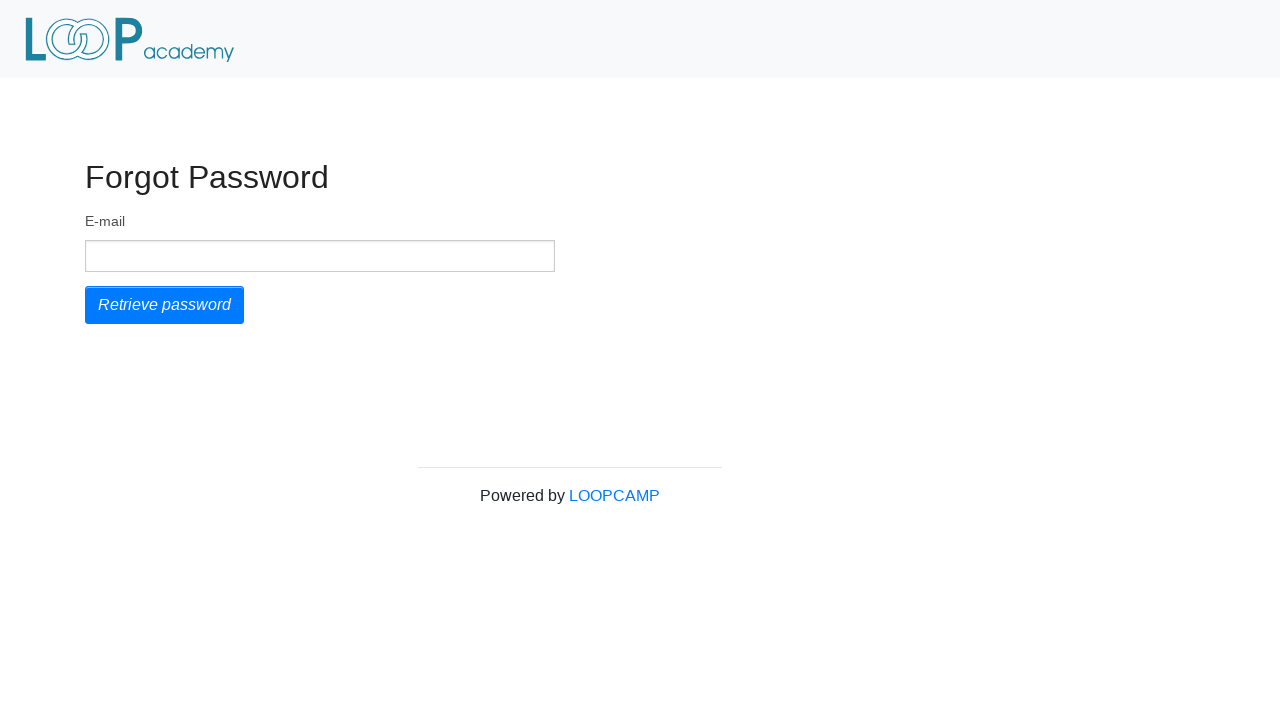

Located 'Forgot Password' heading element
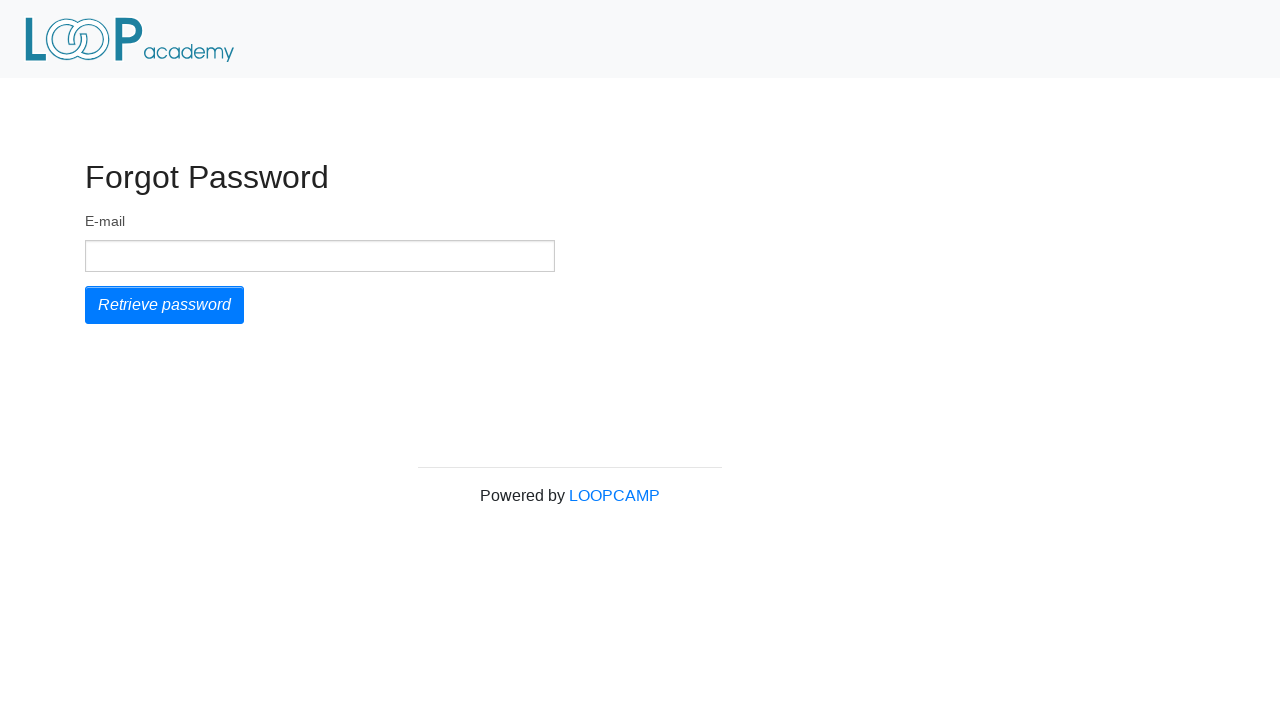

Verified 'Forgot Password' heading is visible
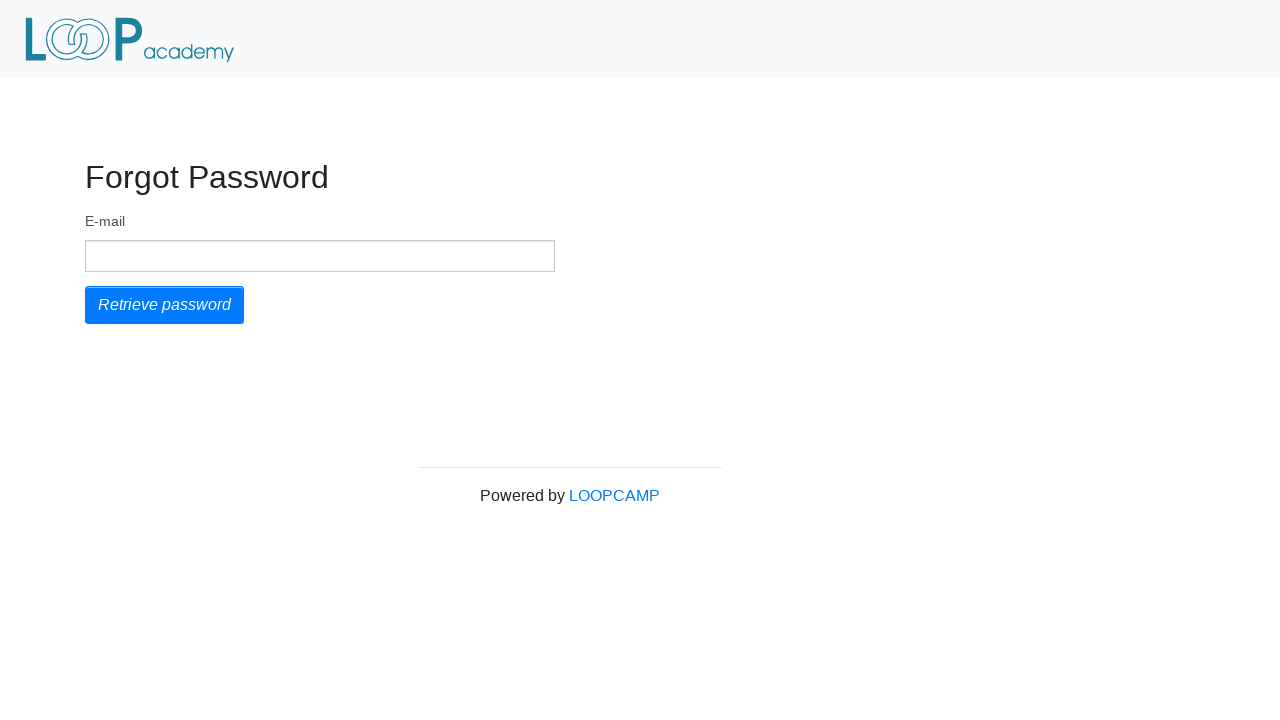

Located email label element
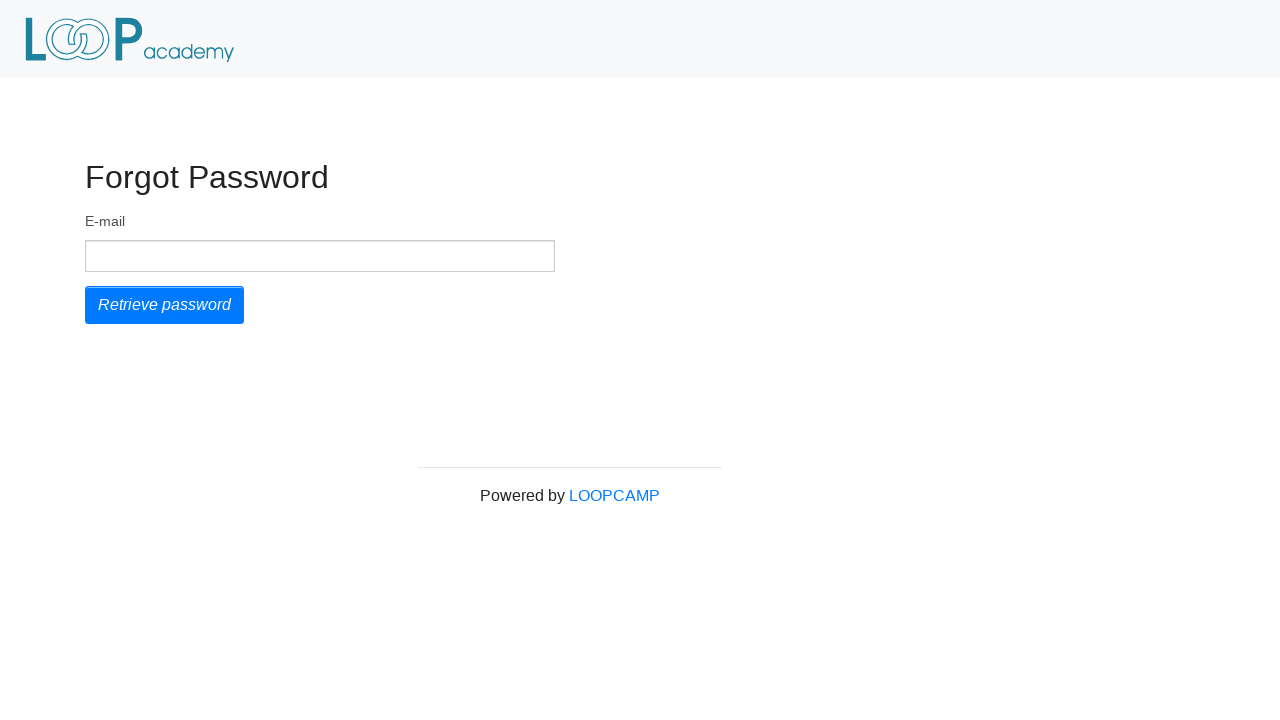

Verified email label is visible
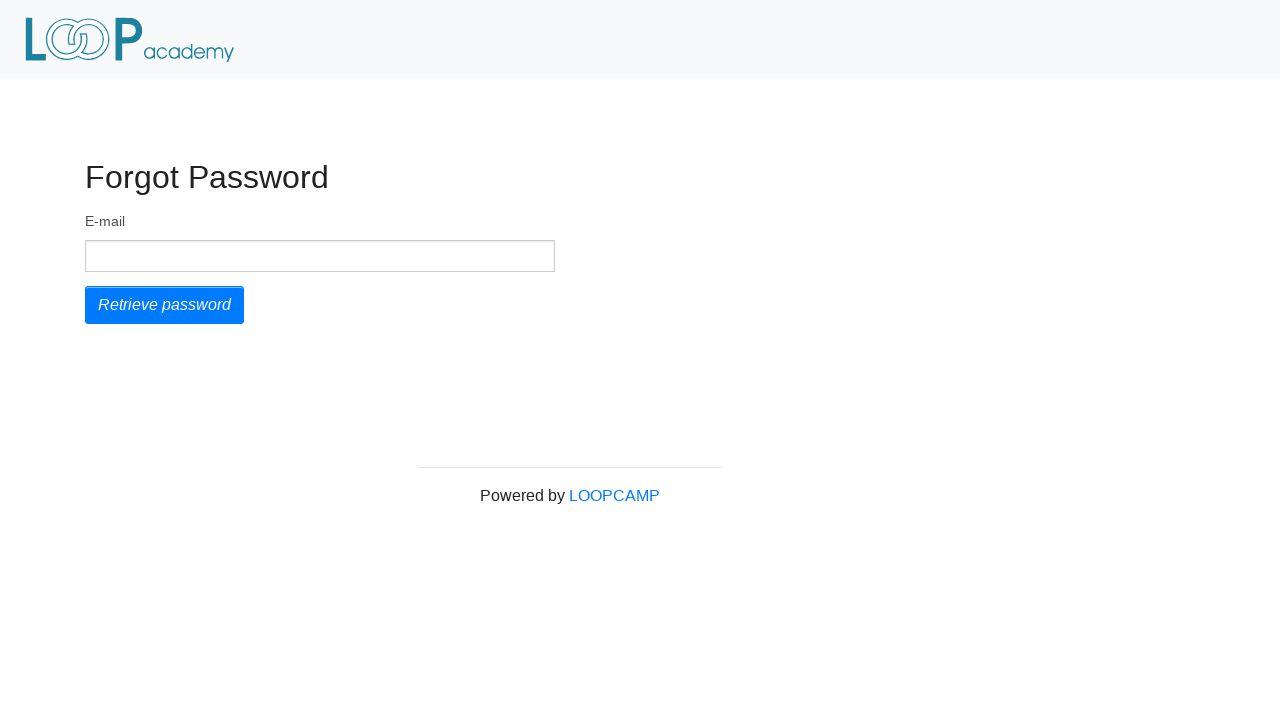

Located email input field element
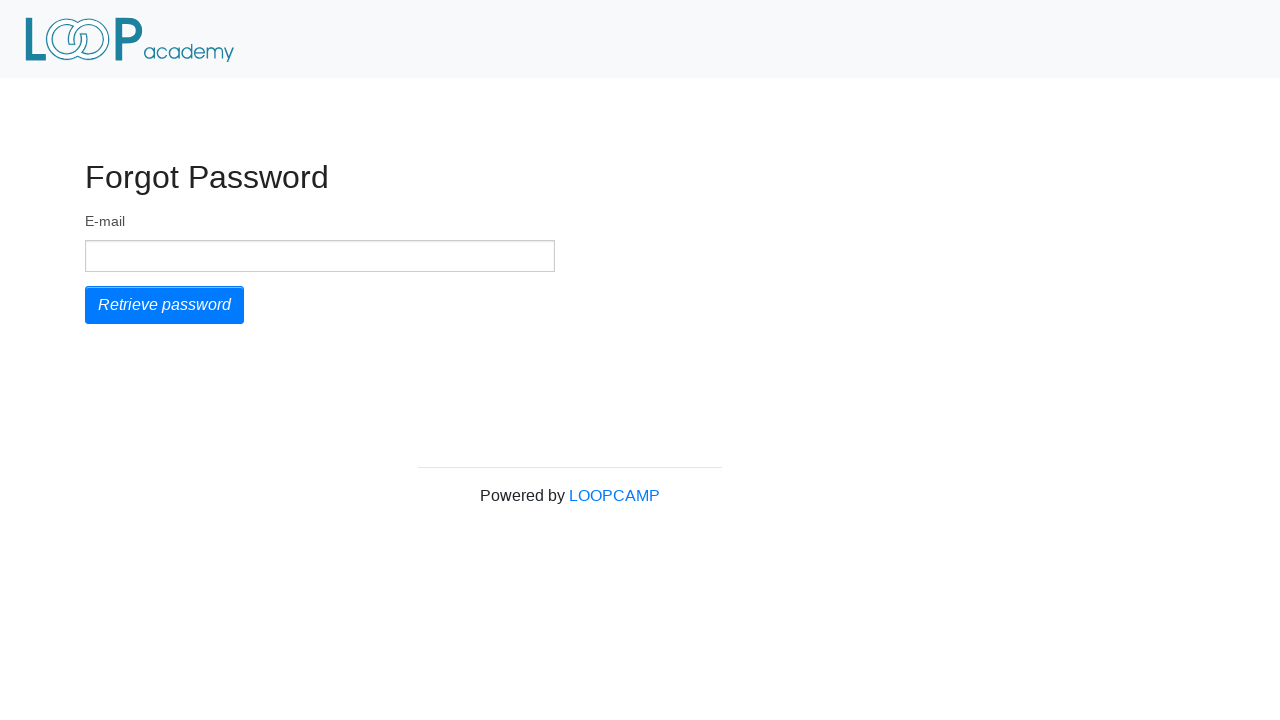

Verified email input field is visible
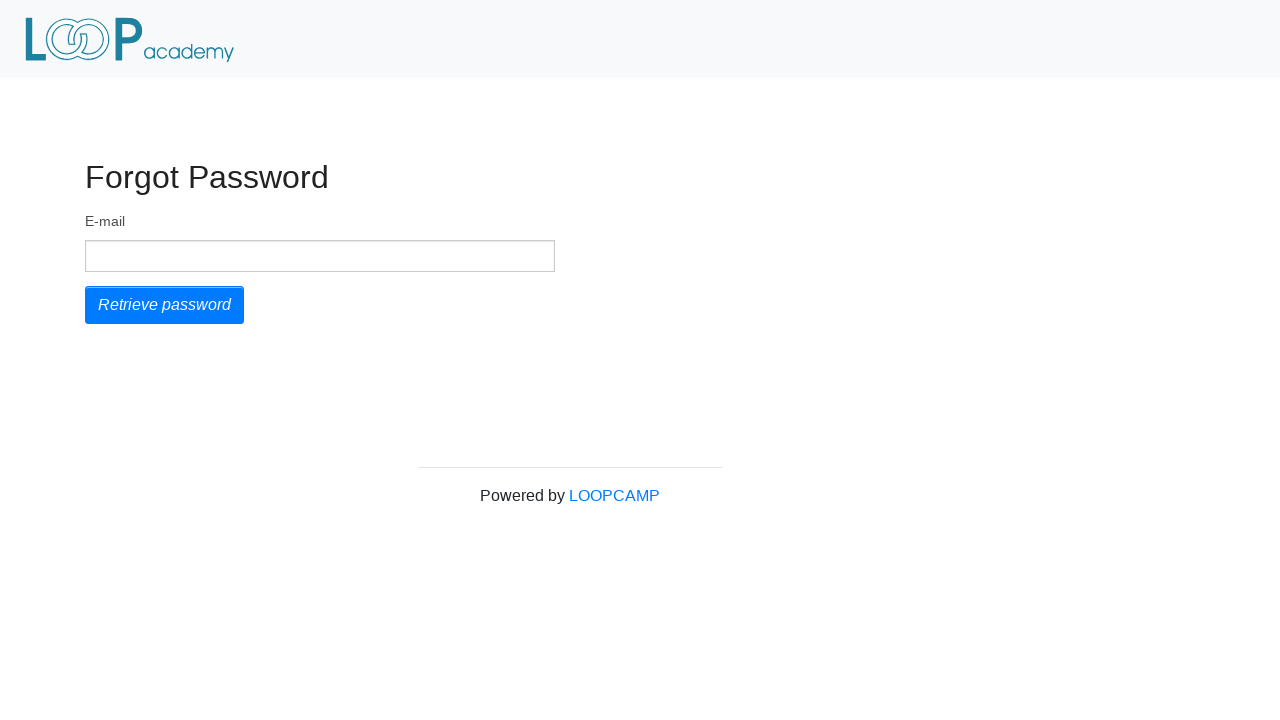

Located retrieve password button/icon element
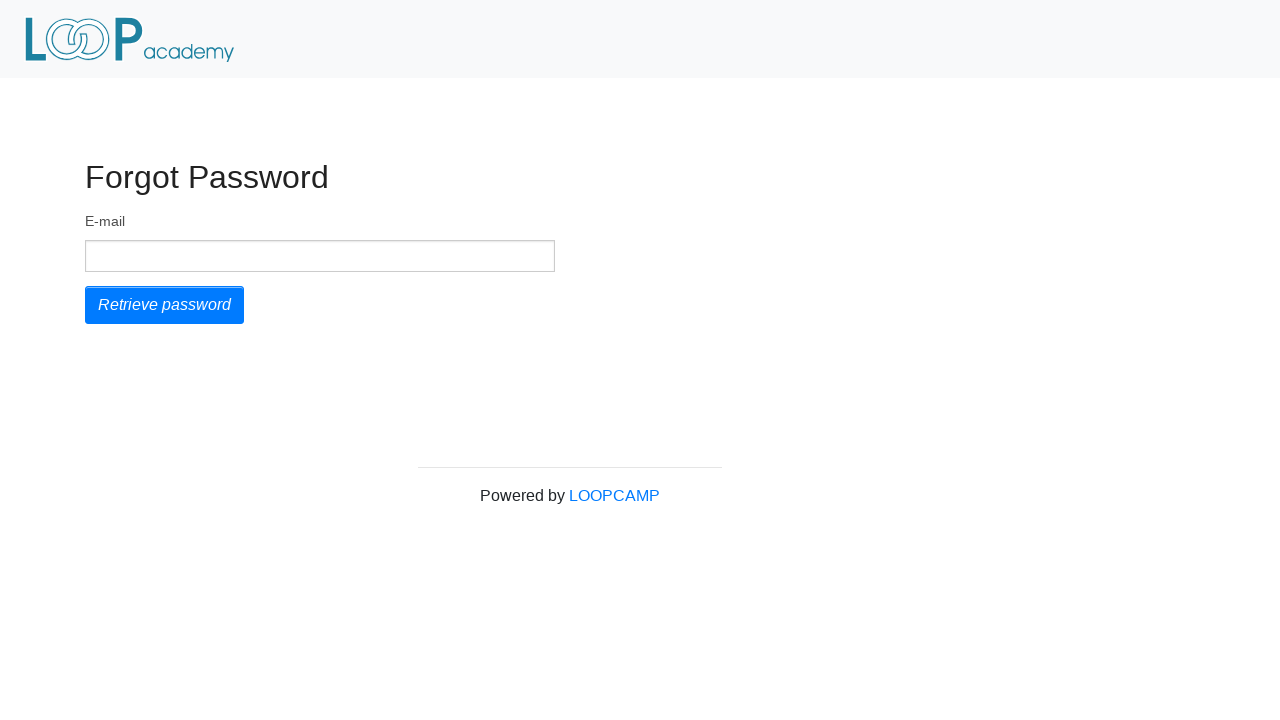

Verified retrieve password button/icon is visible
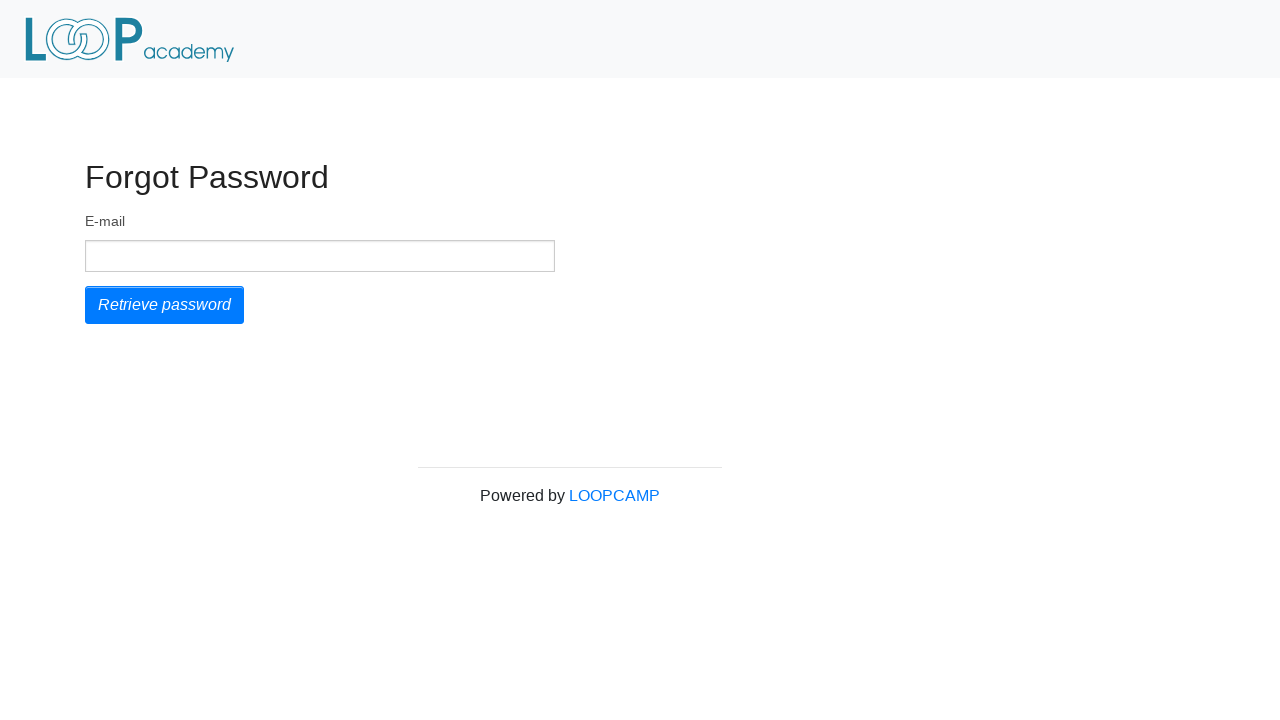

Located 'Powered by LOOPCAMP' footer element
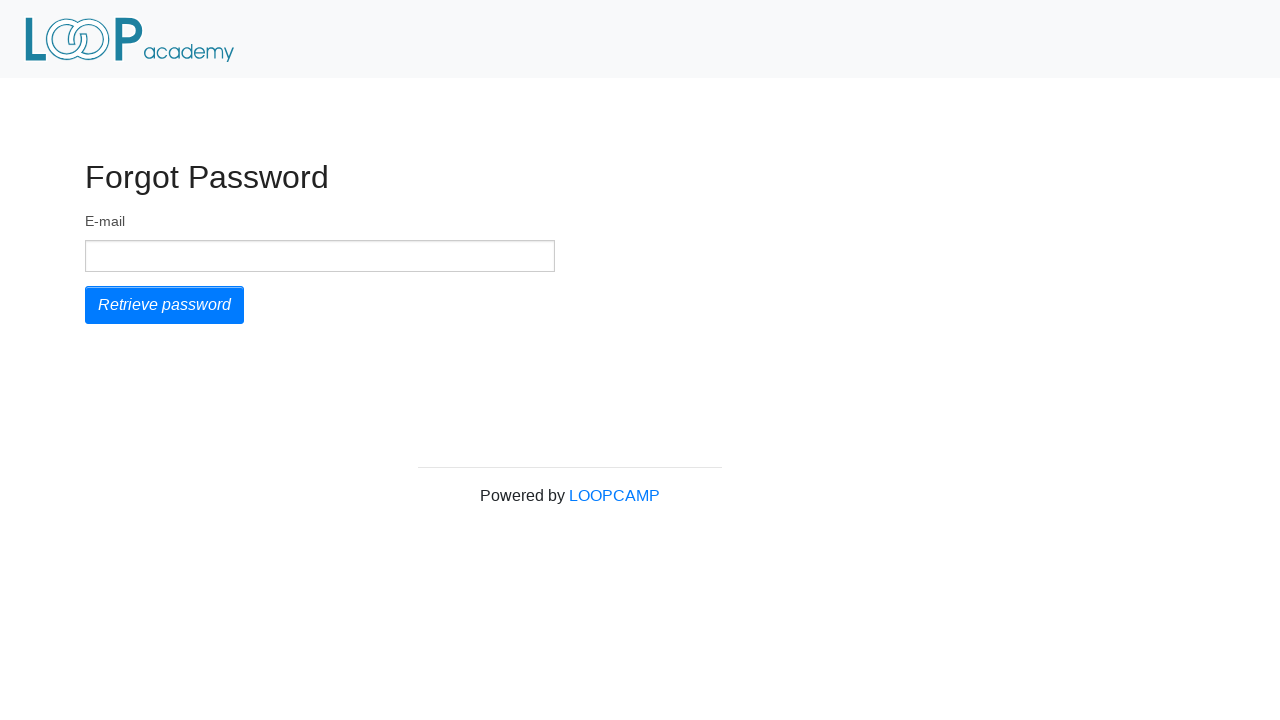

Verified 'Powered by LOOPCAMP' footer is visible
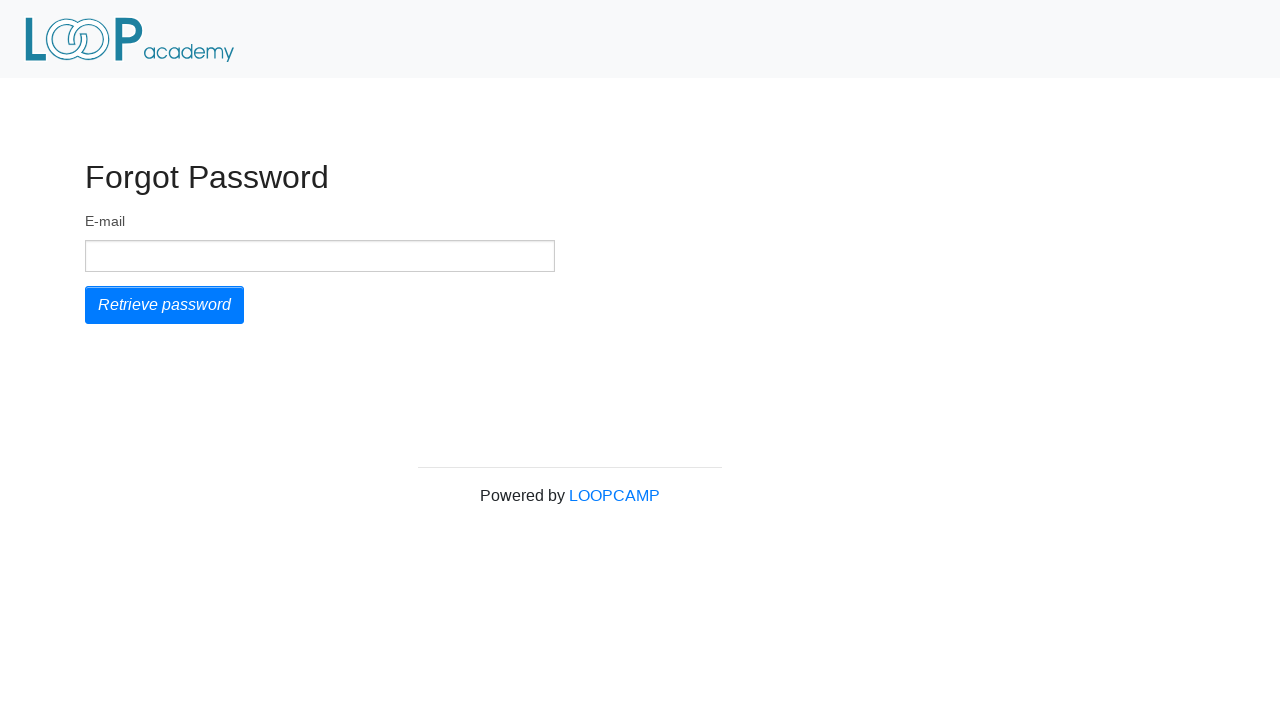

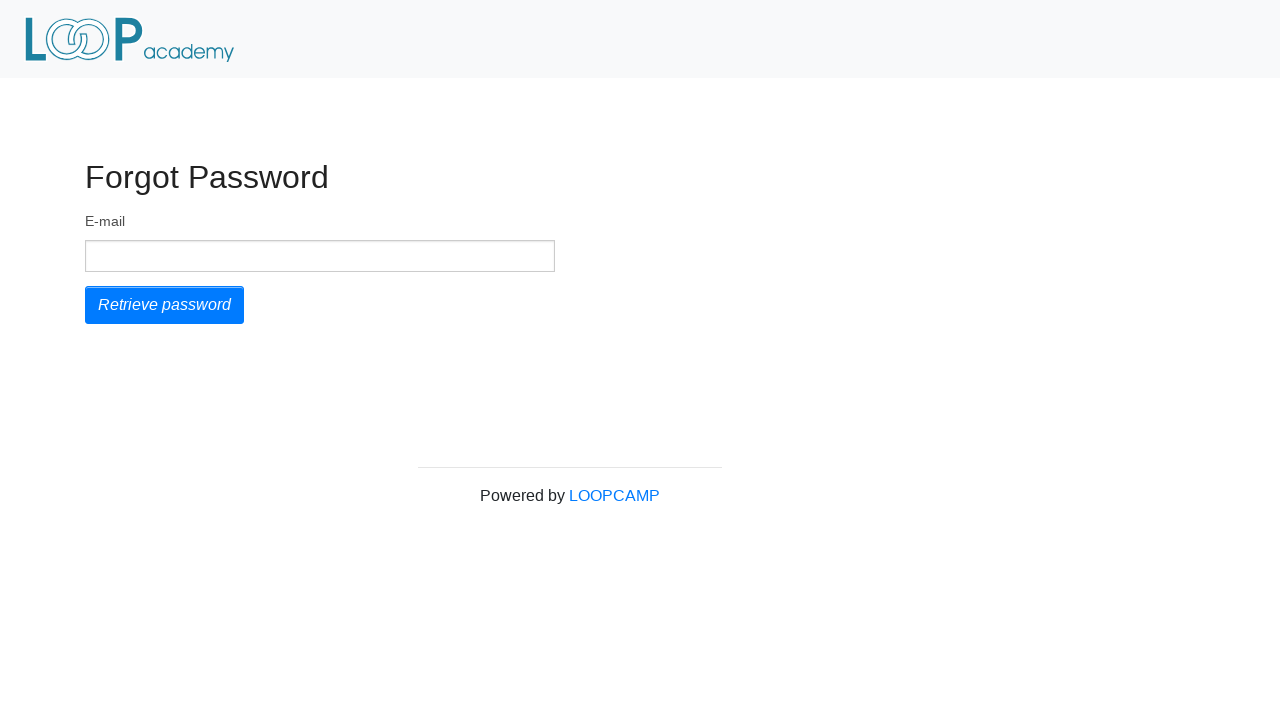